Tests file download functionality by clicking the download button on a file management page

Starting URL: https://leafground.com/file.xhtml

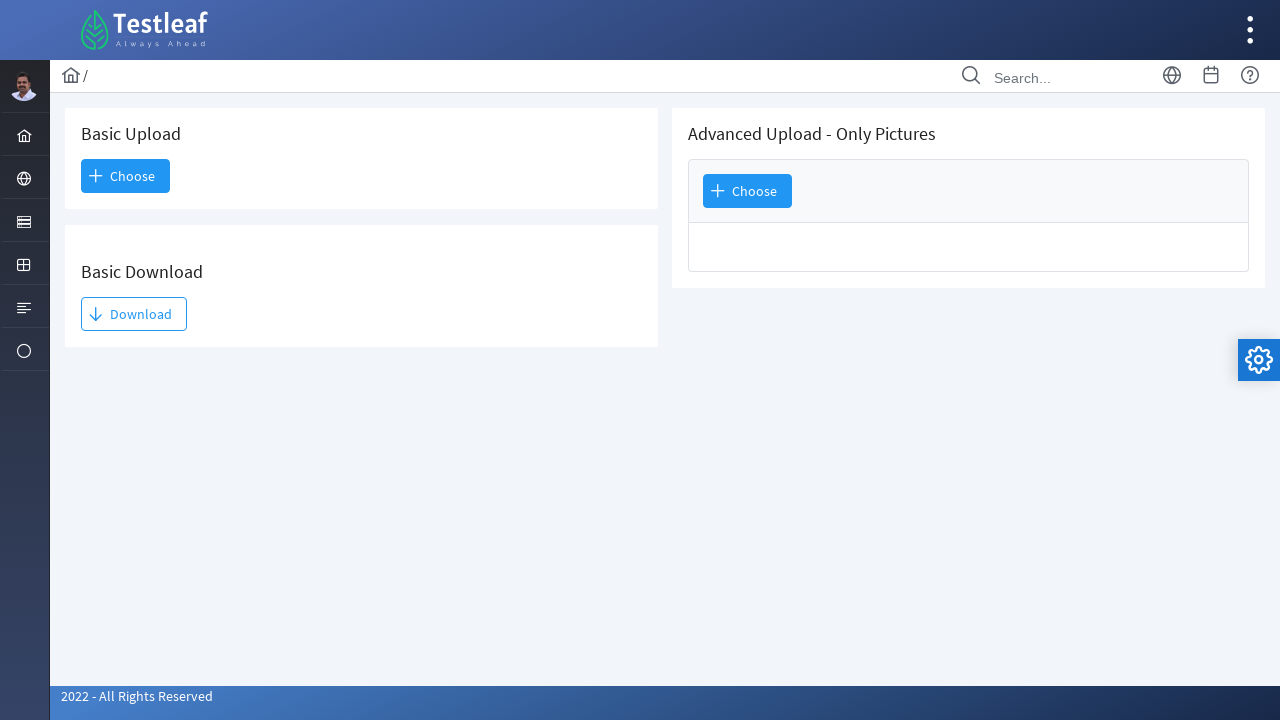

Clicked the Download button to initiate file download at (134, 314) on xpath=//span[.='Download']
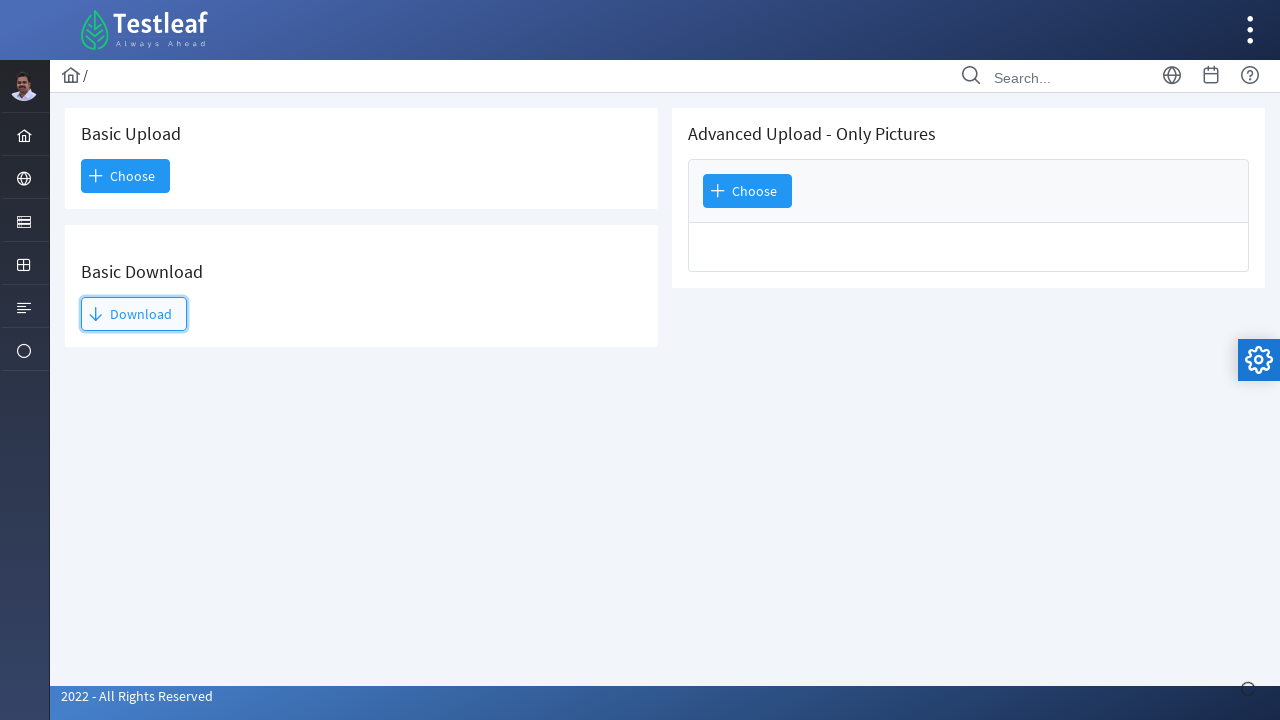

Waited 1 second for download to start
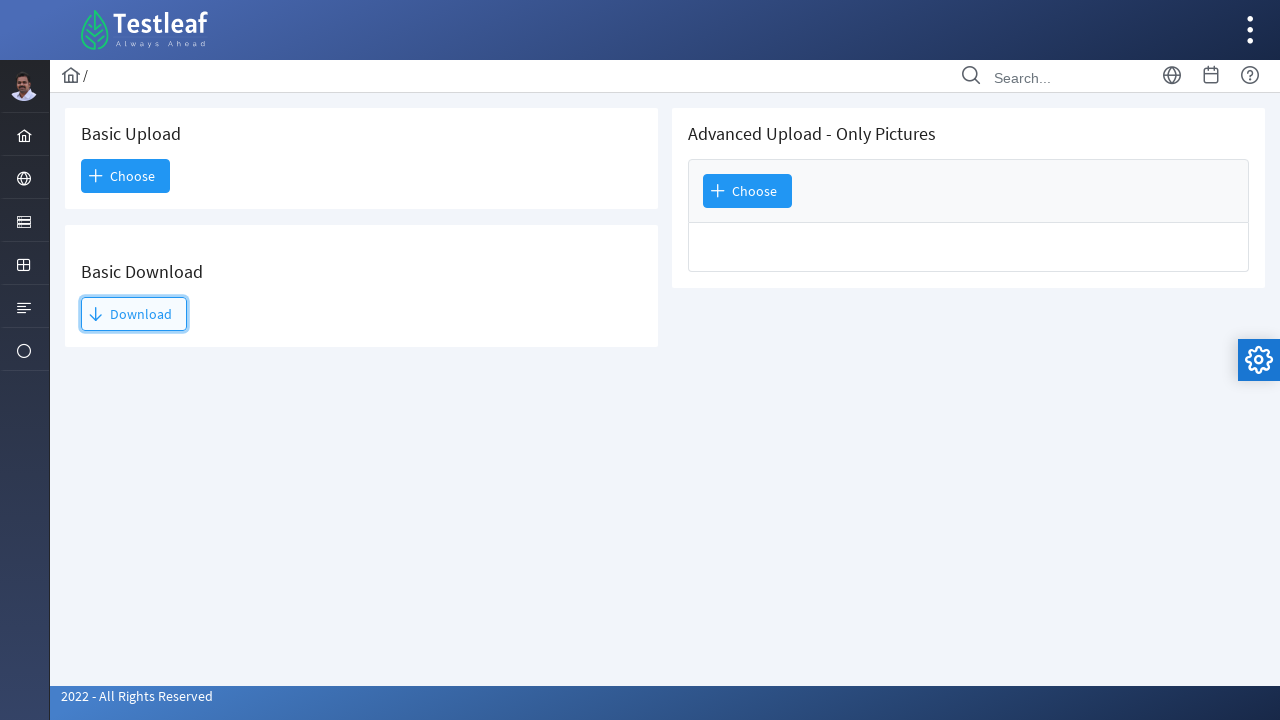

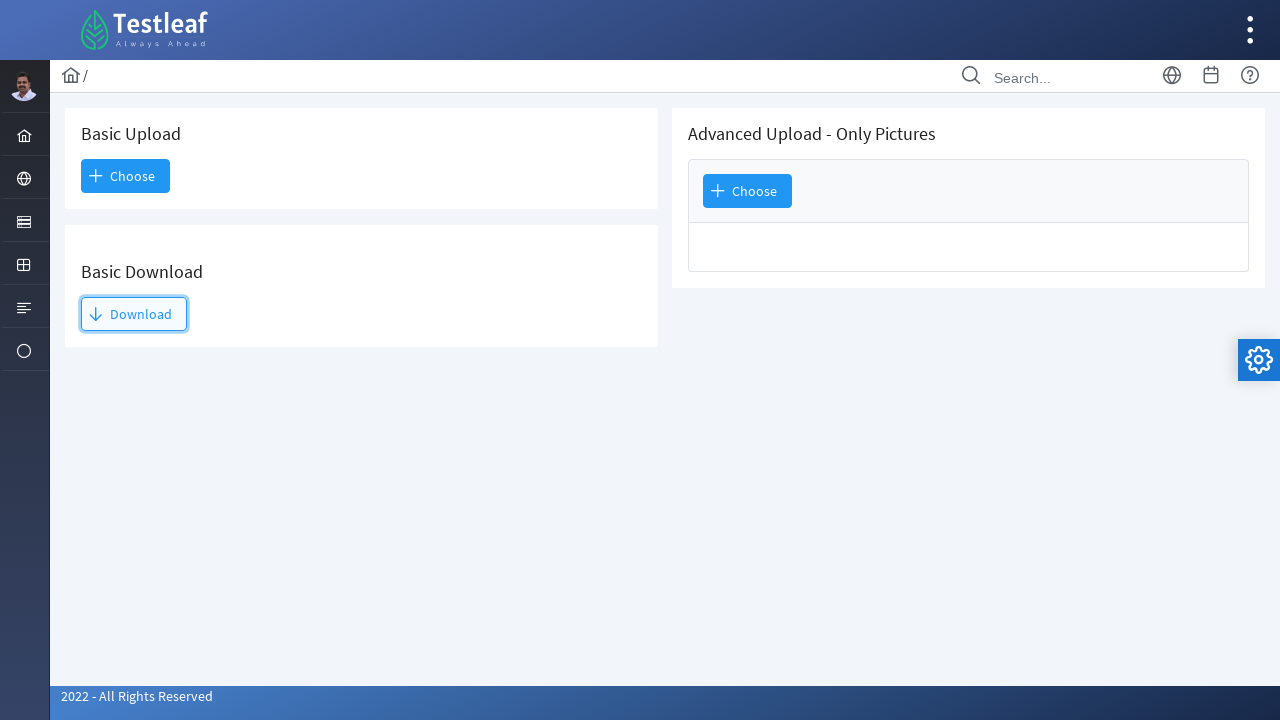